Tests registration form validation for mismatched confirmation email by entering different values in email and confirm email fields

Starting URL: https://alada.vn/tai-khoan/dang-ky.html

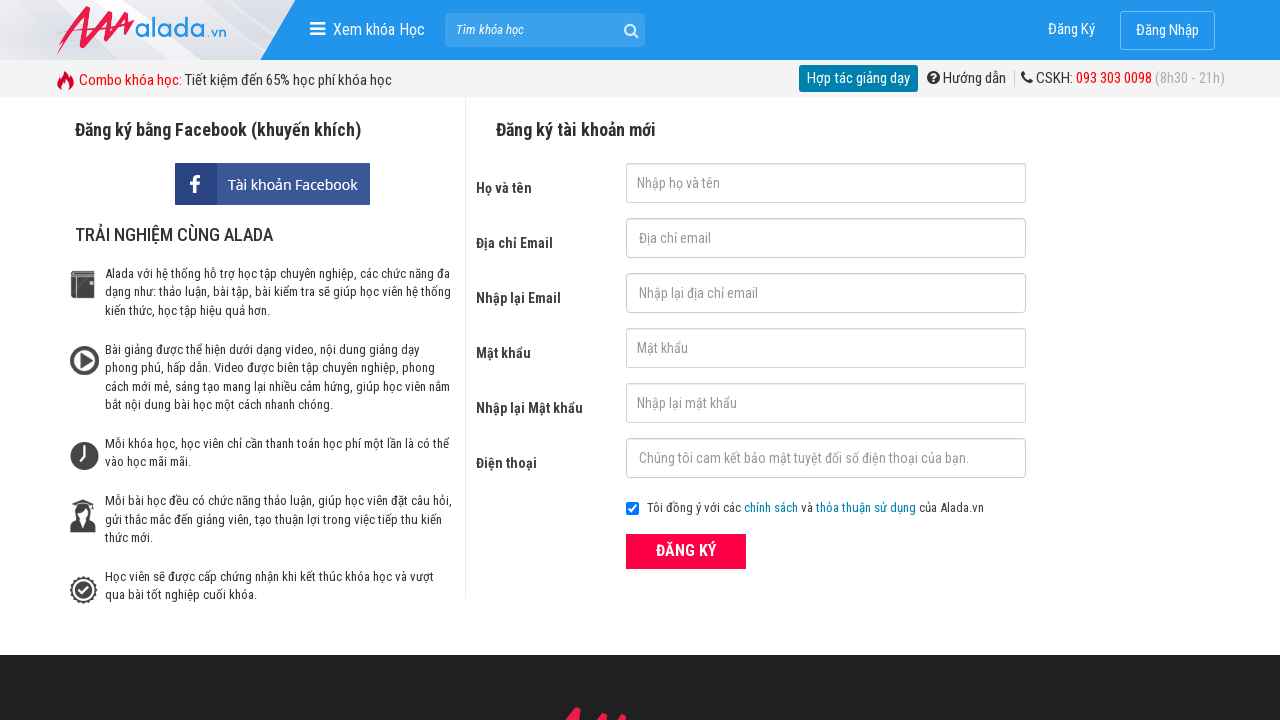

Filled first name field with 'John Terry' on #txtFirstname
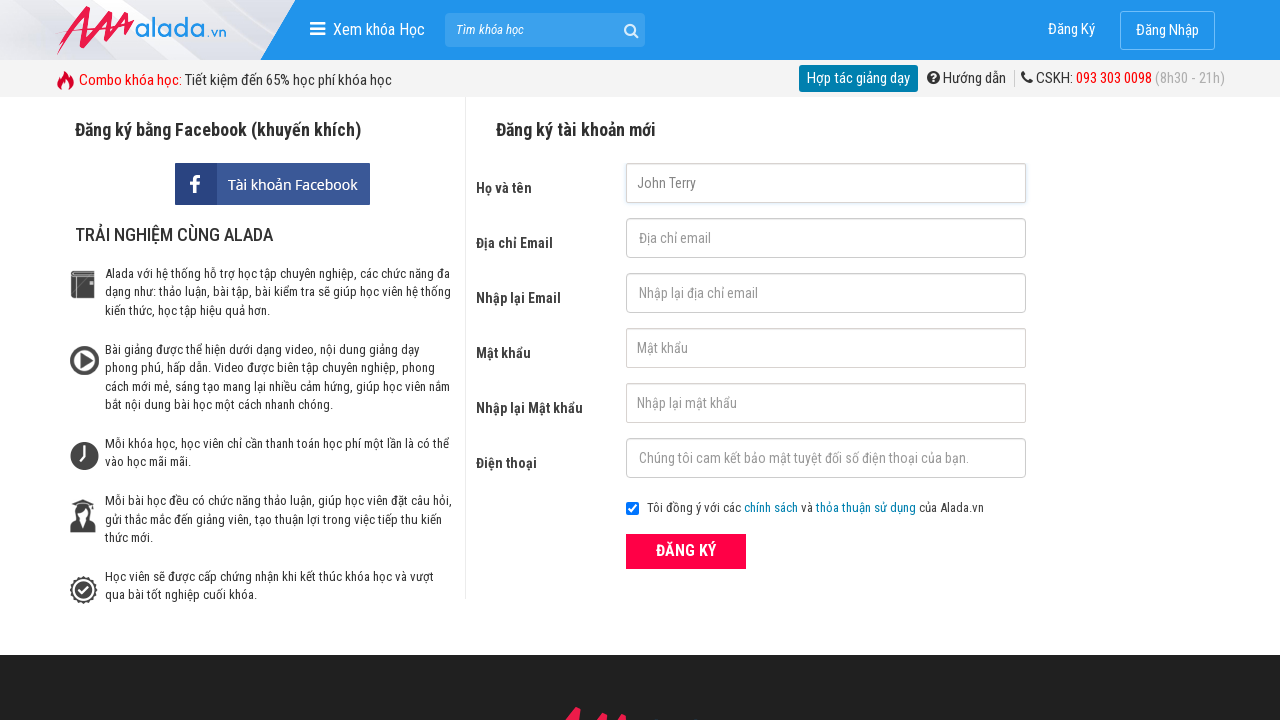

Filled email field with 'henry@gmail.com' on #txtEmail
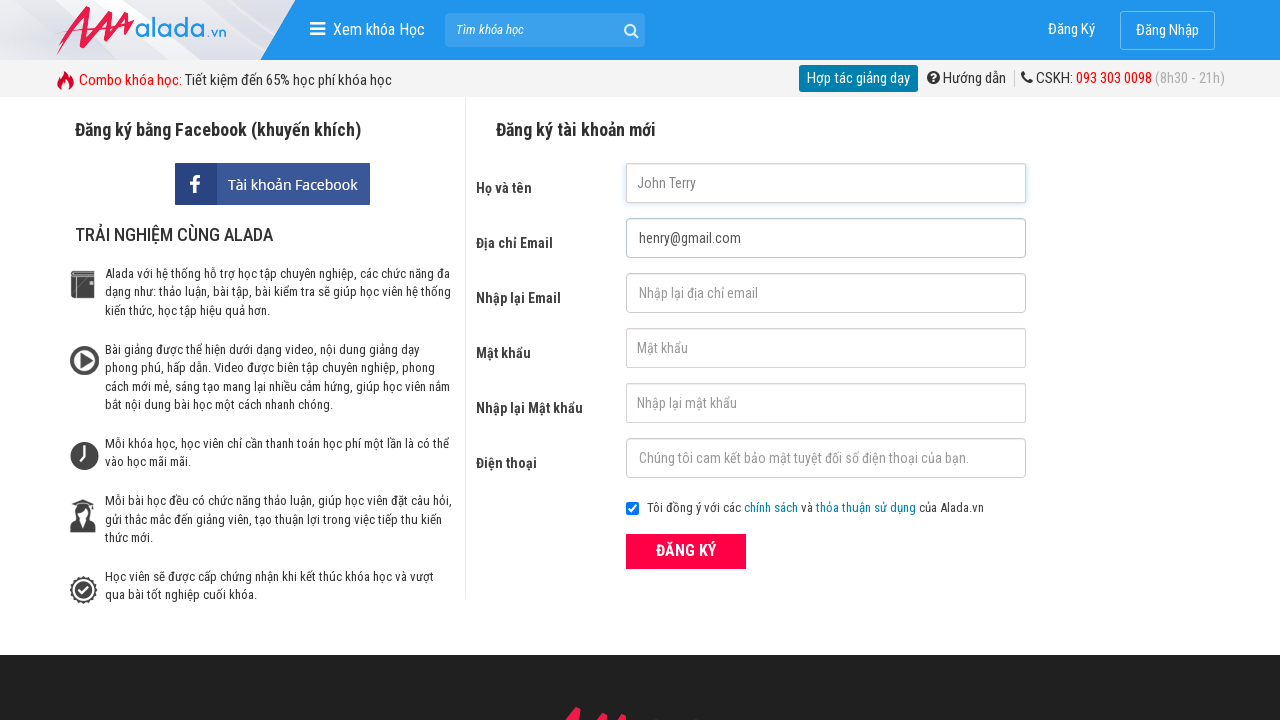

Filled confirmation email field with mismatched value 'henry@gmail.comhenry@gmail.com' on #txtCEmail
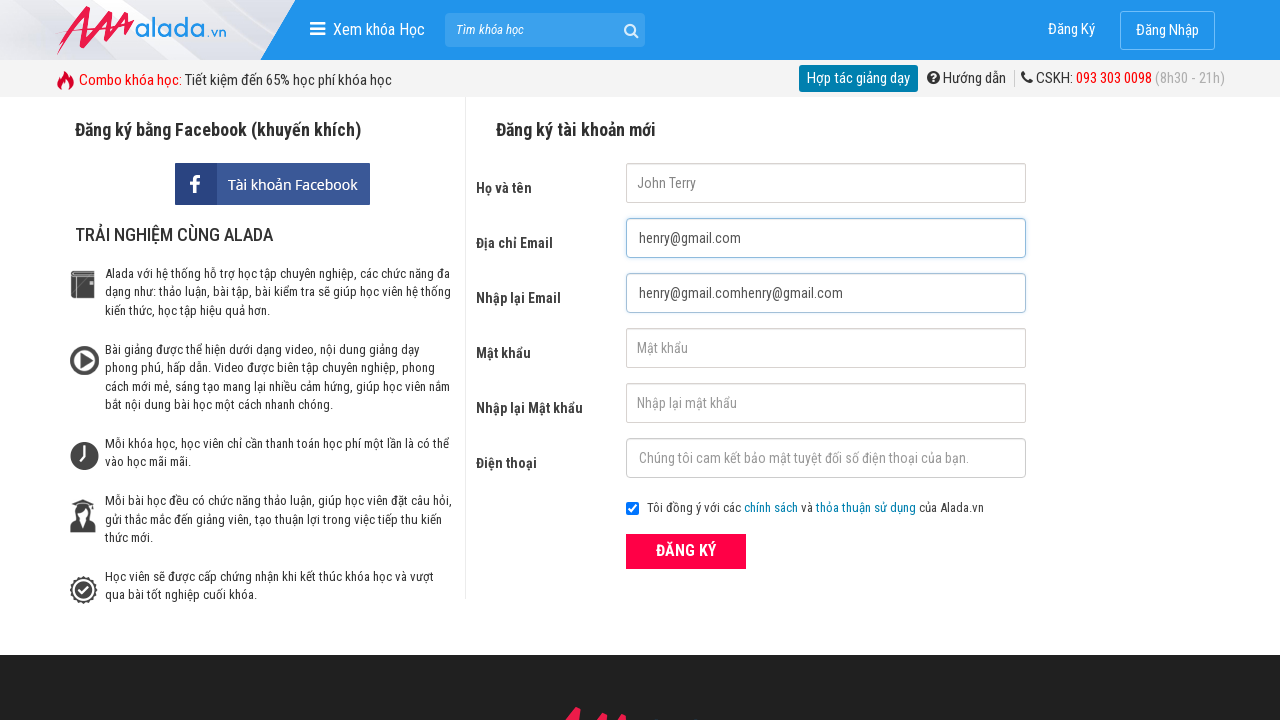

Filled password field with '1234aa' on #txtPassword
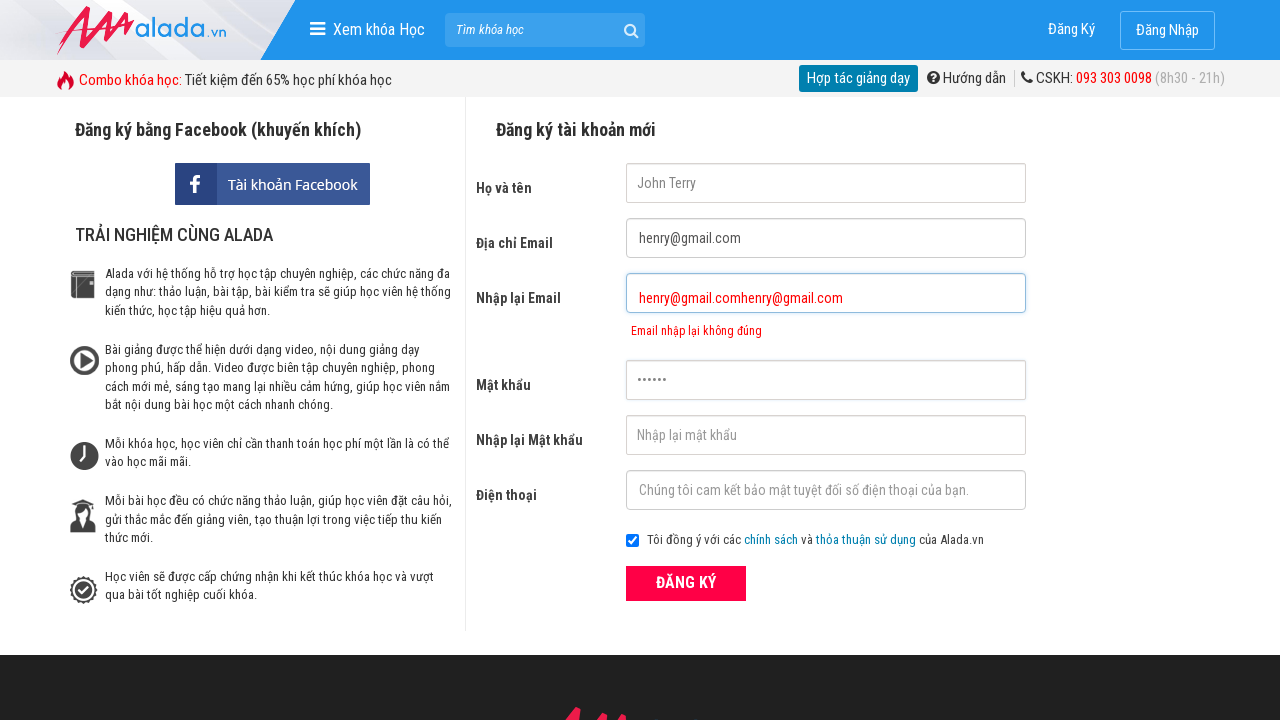

Filled confirmation password field with '1234aa' on #txtCPassword
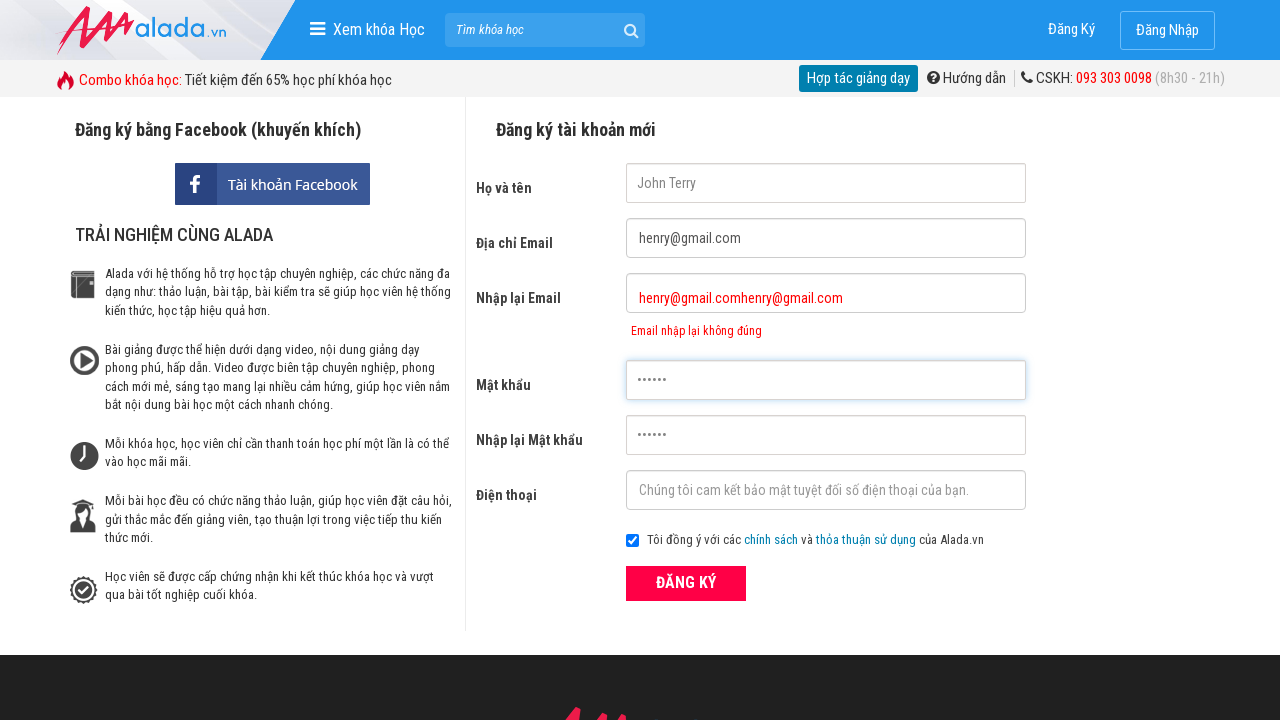

Filled phone field with '0338791811' on #txtPhone
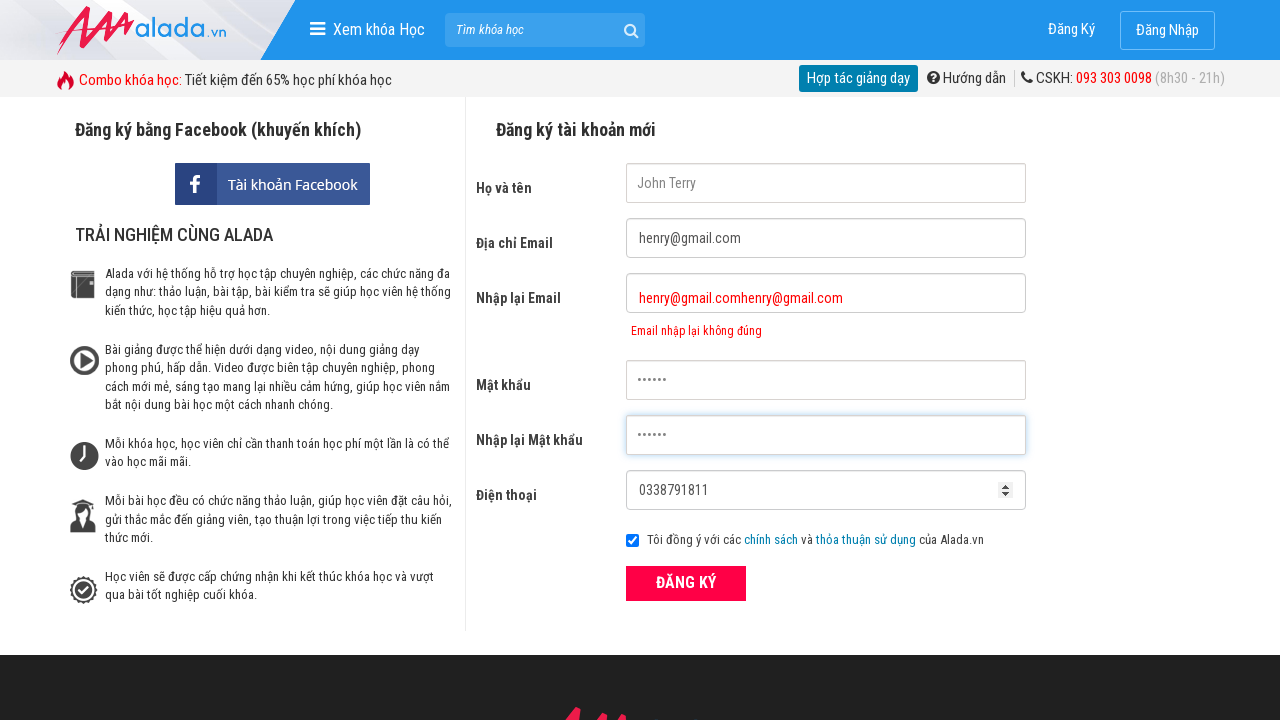

Clicked register button at (686, 583) on xpath=//form[@id='frmLogin']//button
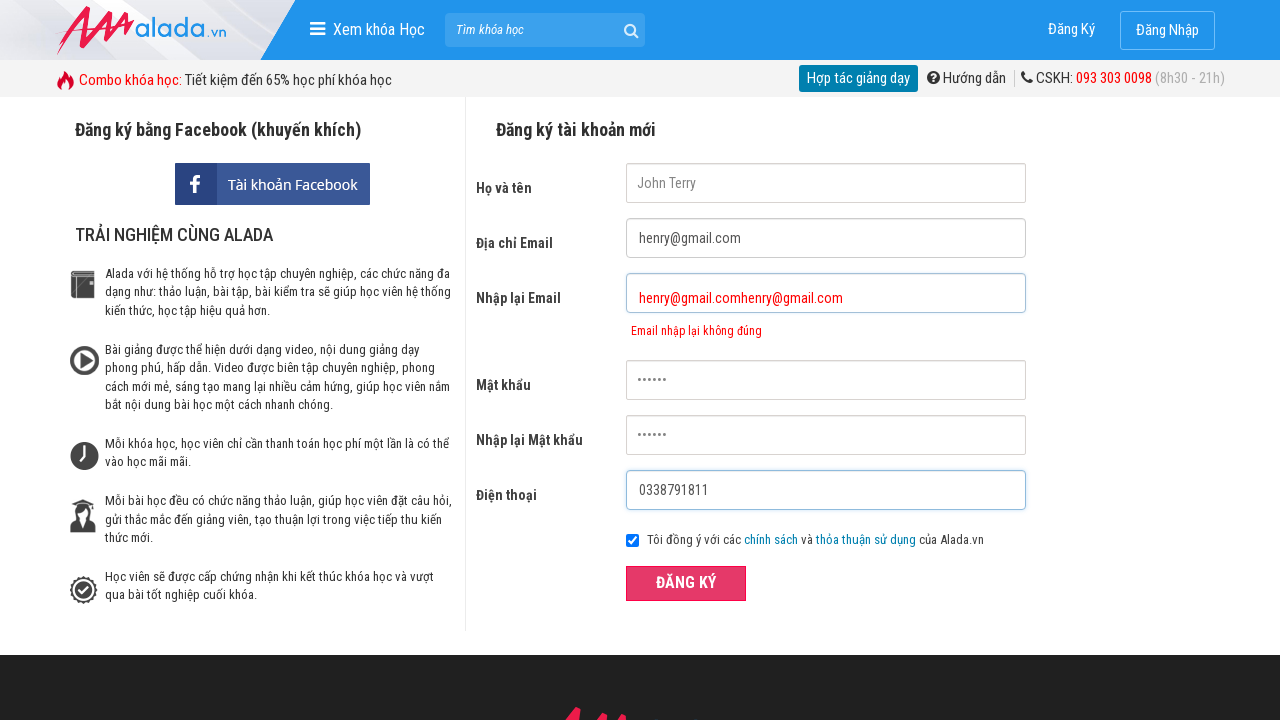

Waited for confirmation email error message to appear
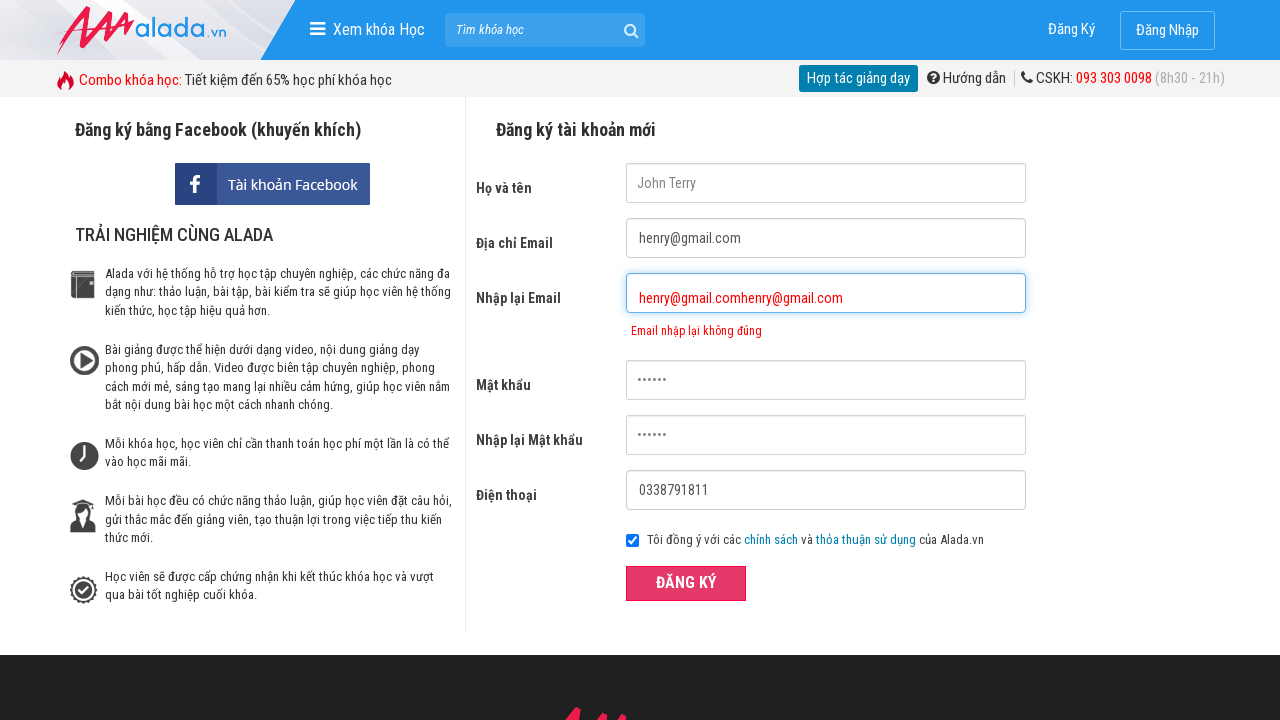

Verified error message 'Email nhập lại không đúng' is displayed for mismatched confirmation email
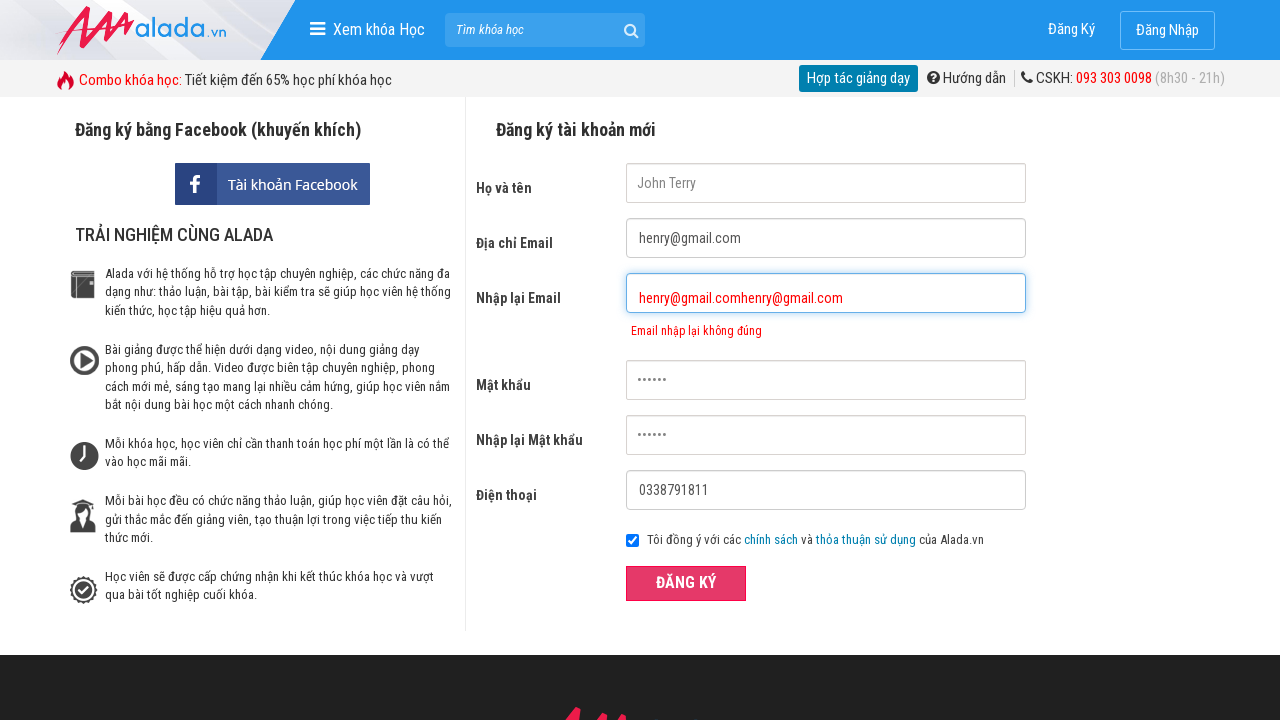

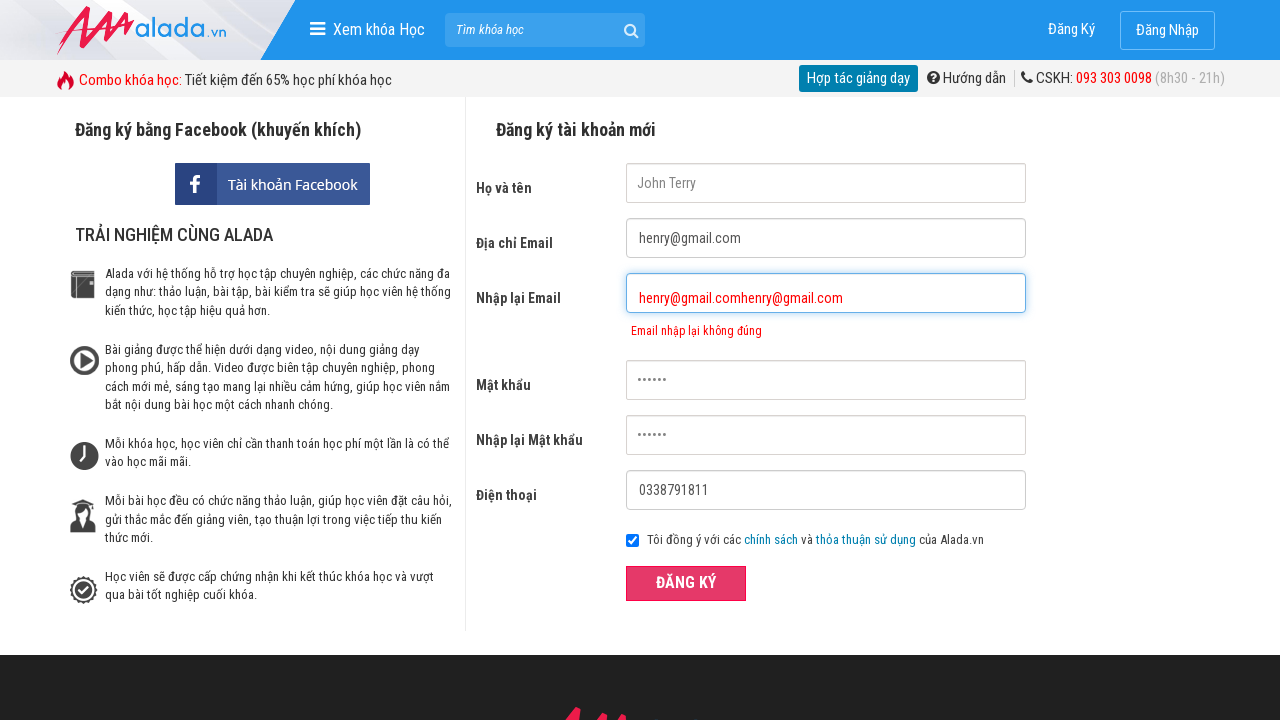